Tests multiple windows by clicking a link that opens a new window and switching between windows

Starting URL: http://the-internet.herokuapp.com/windows

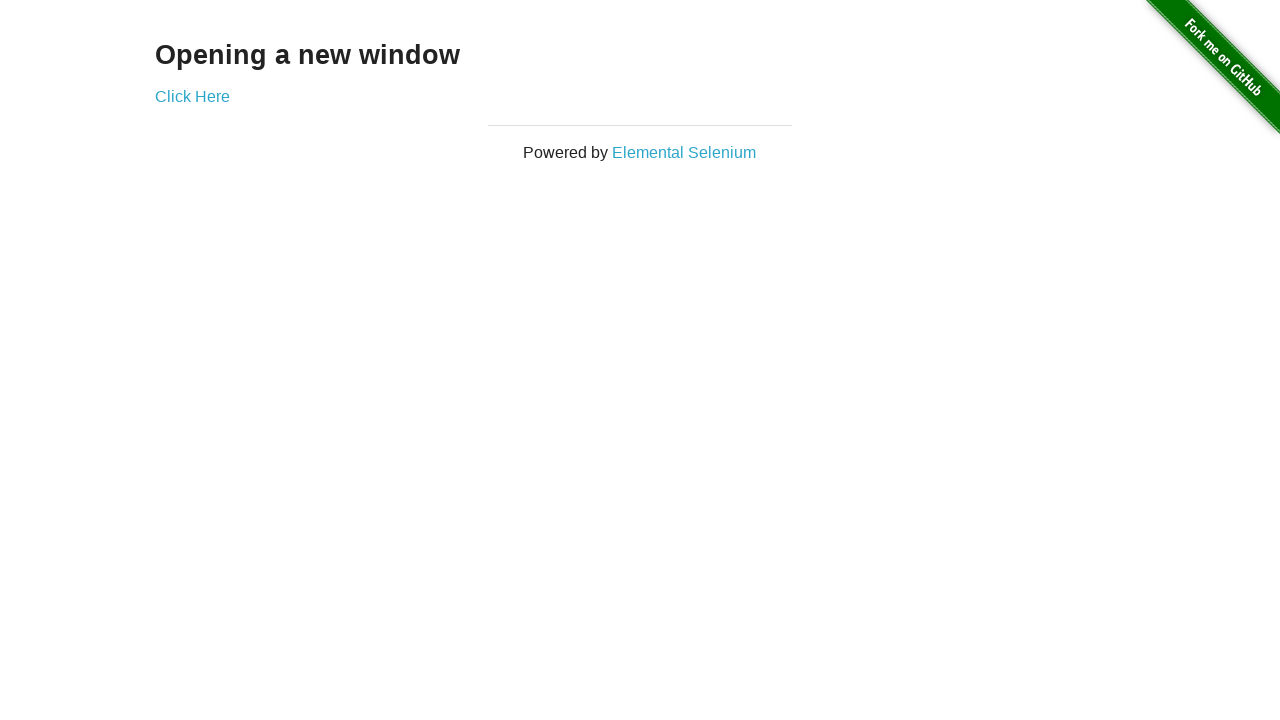

Clicked link to open new window at (192, 96) on .example a
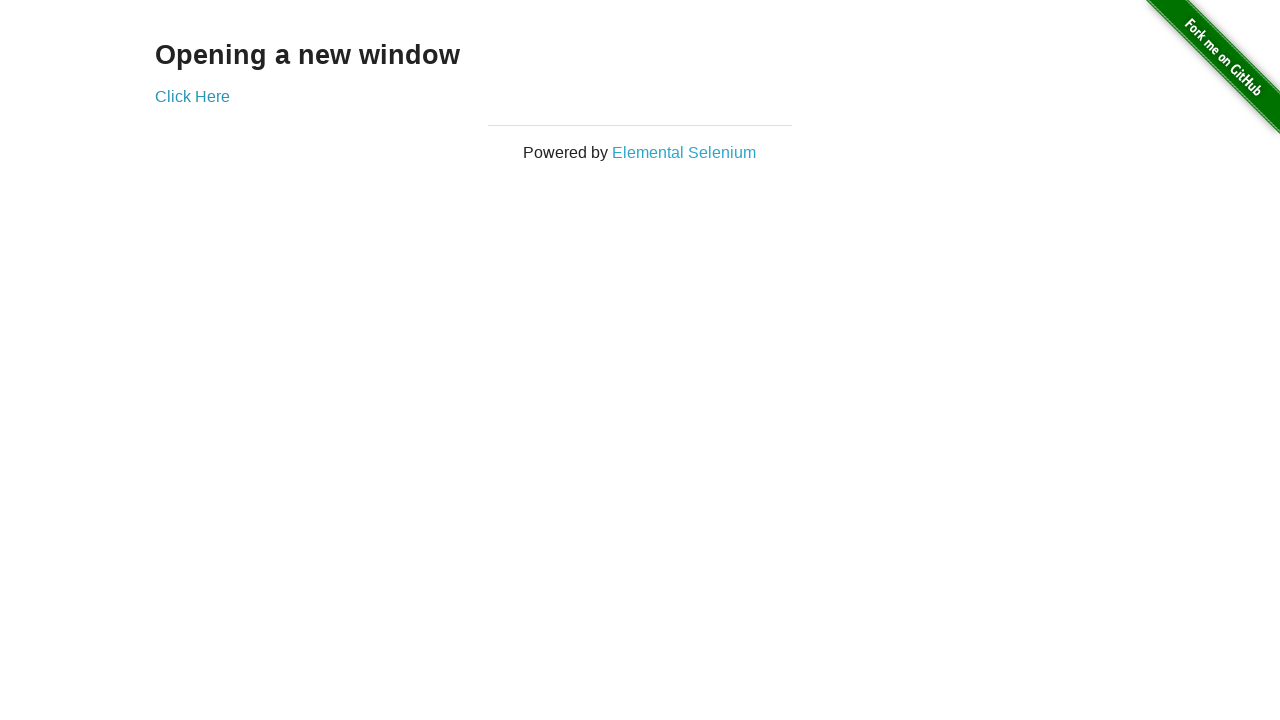

New window opened and captured
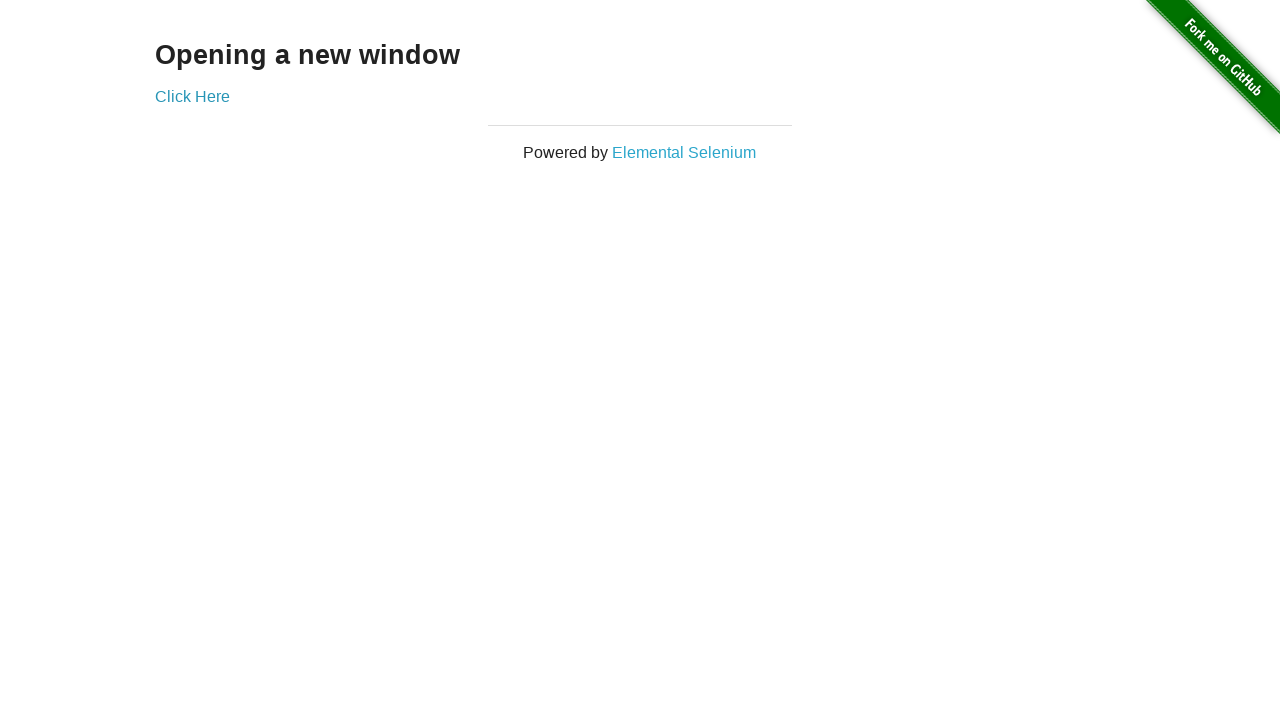

New window finished loading
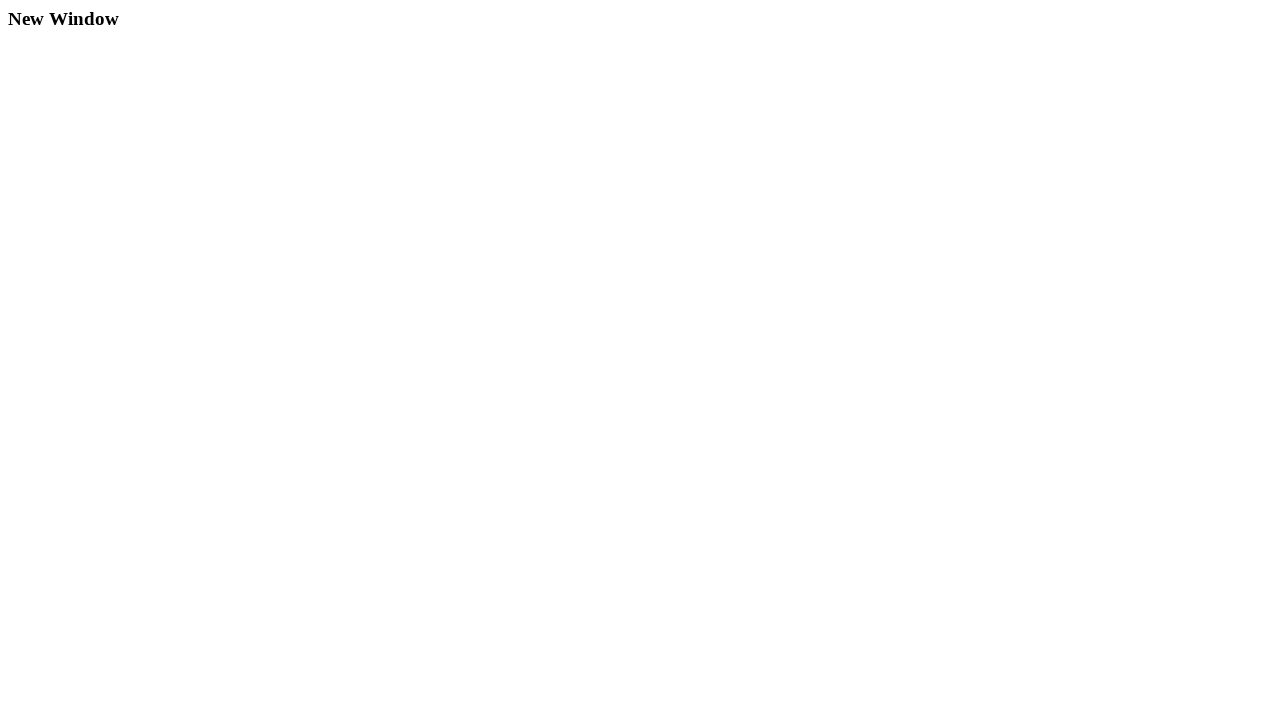

Switched to original window
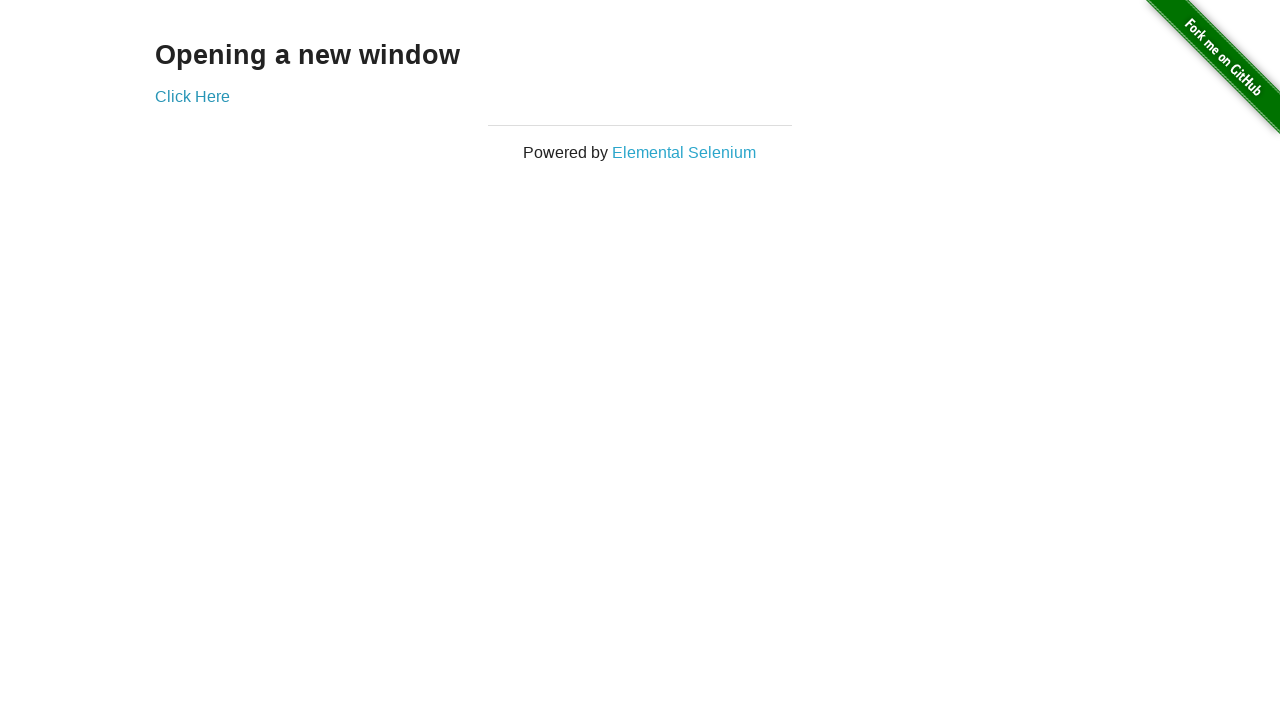

Switched to new window
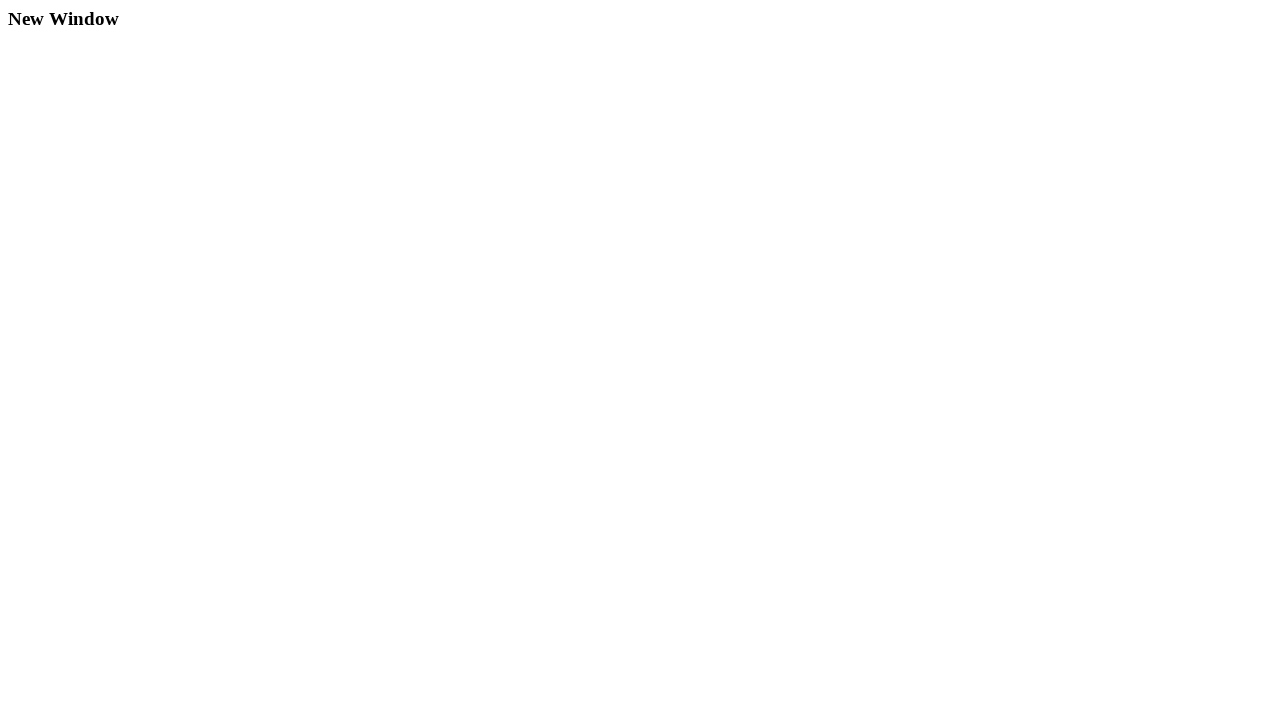

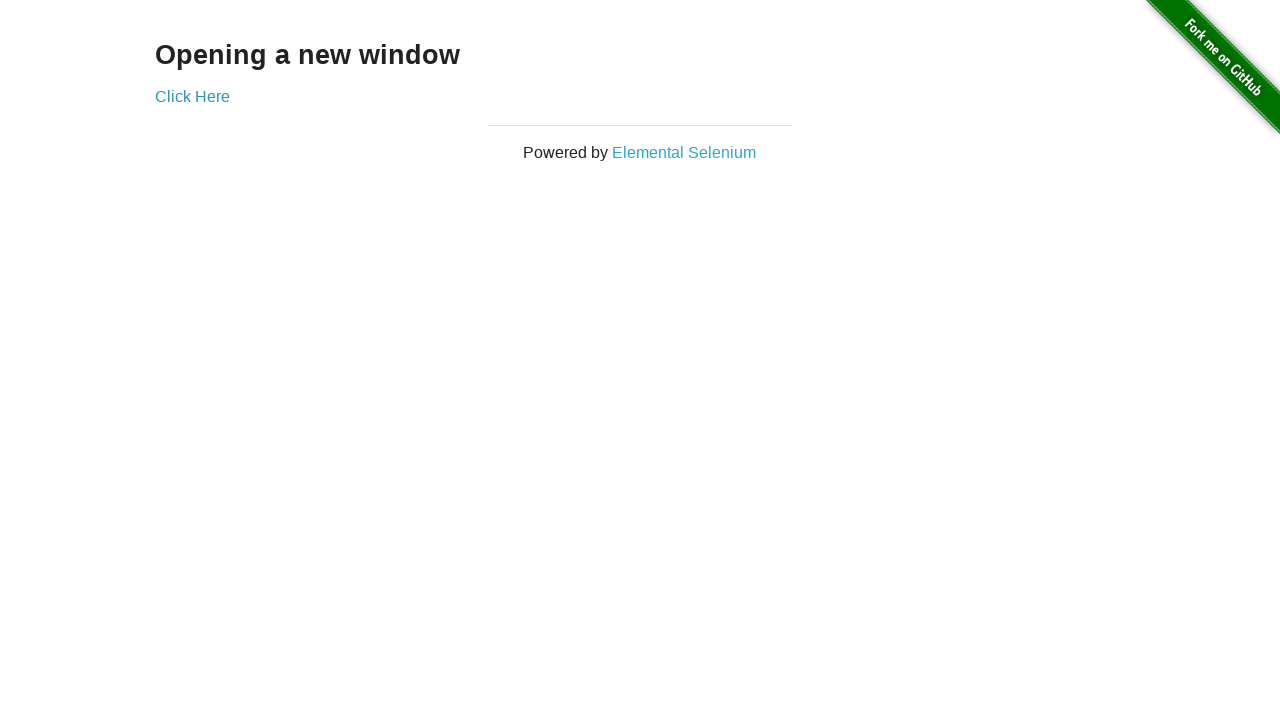